Tests an Ant Design Transfer component by moving items between Source and Target panels - first moving Apple and Banana to the right (Target) panel, then moving Orange and Pineapple back to the left (Source) panel, verifying the panel contents after each transfer.

Starting URL: https://test-with-me-app.vercel.app/learning/web-elements/components/transfer

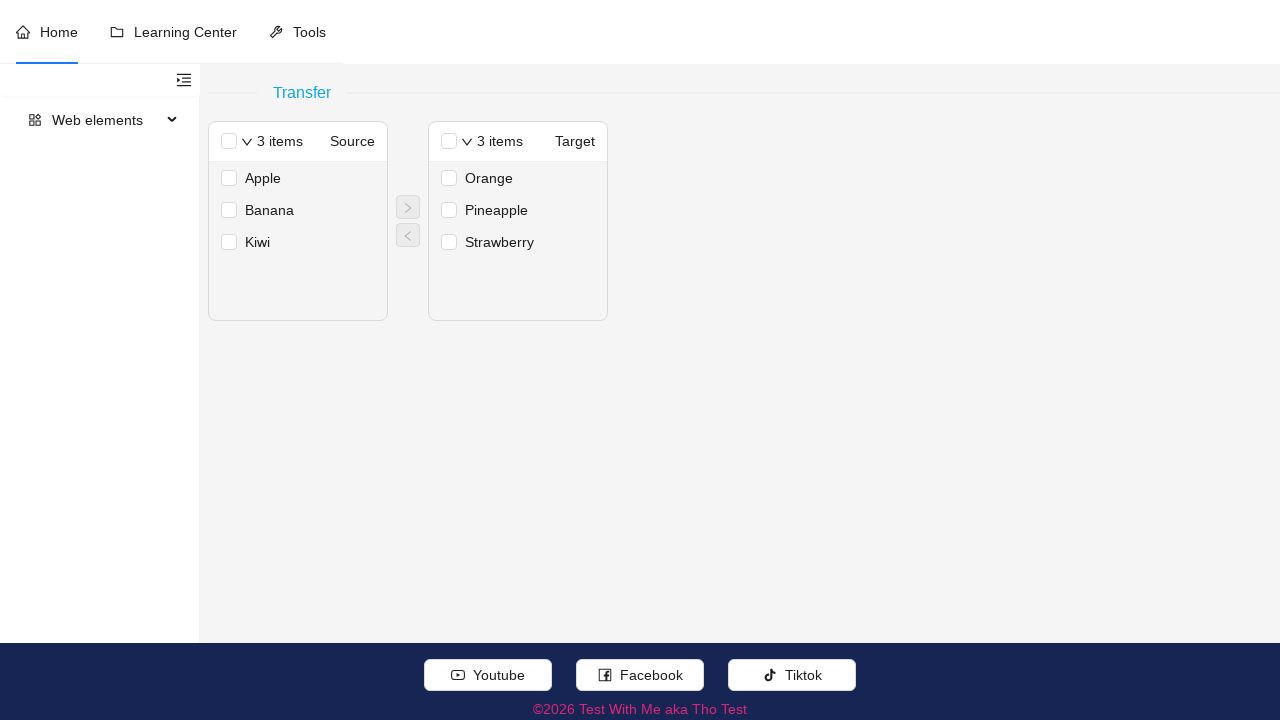

Navigated to Transfer component test page
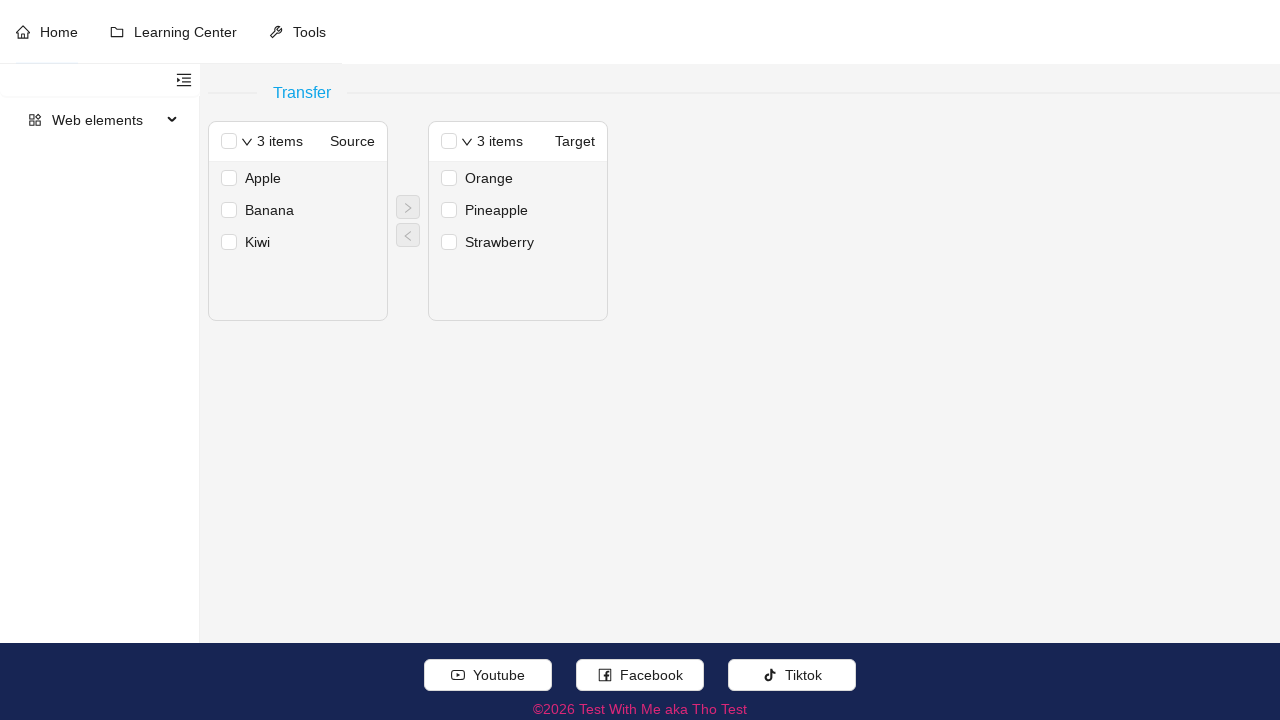

Selected Apple item in Source panel at (298, 178) on //li[contains(concat(' ',normalize-space(@class),' '),' ant-transfer-list-conten
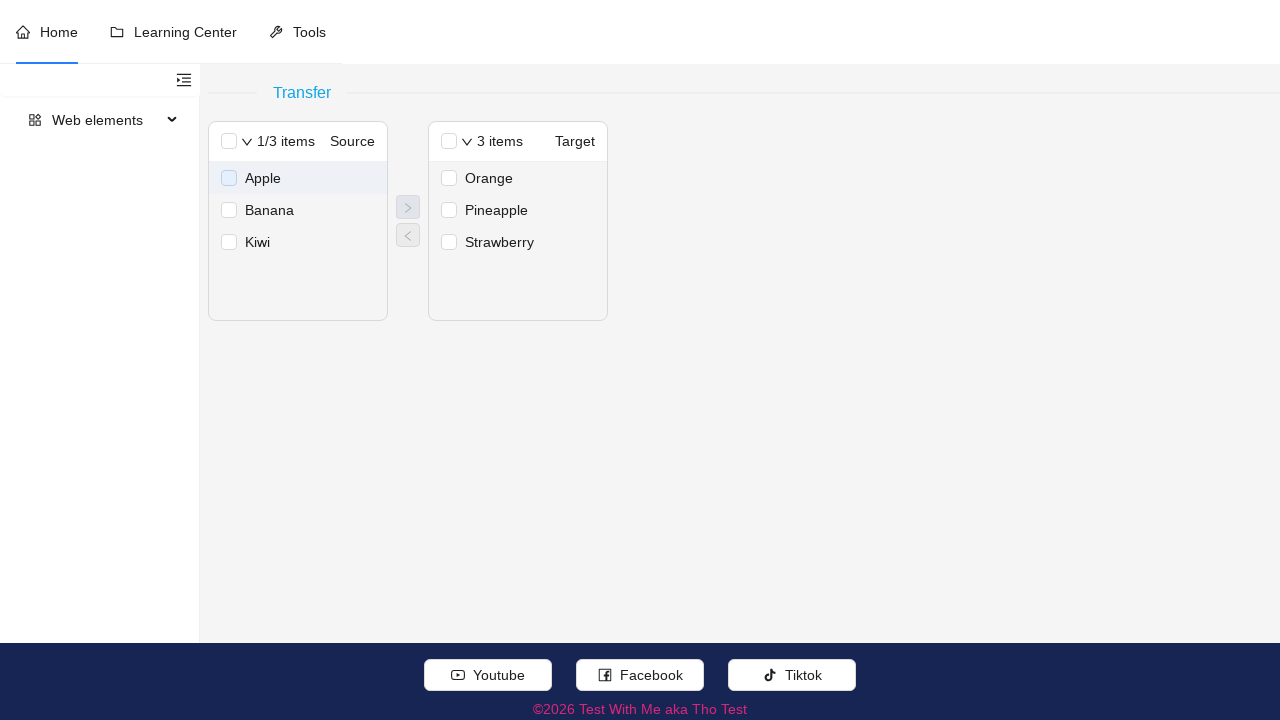

Selected Banana item in Source panel at (298, 210) on //li[contains(concat(' ',normalize-space(@class),' '),' ant-transfer-list-conten
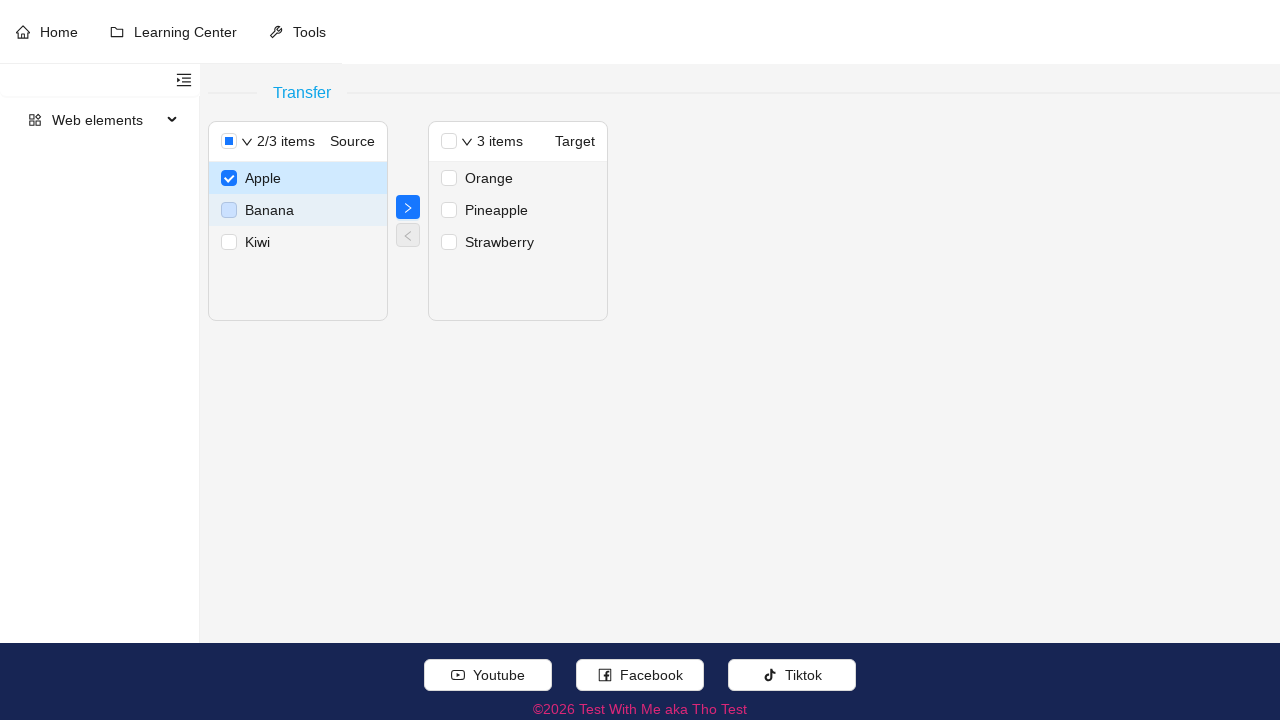

Clicked move right button to transfer Apple and Banana to Target panel at (408, 207) on //button[.//span[contains(concat(' ',normalize-space(@class),' '),' anticon-righ
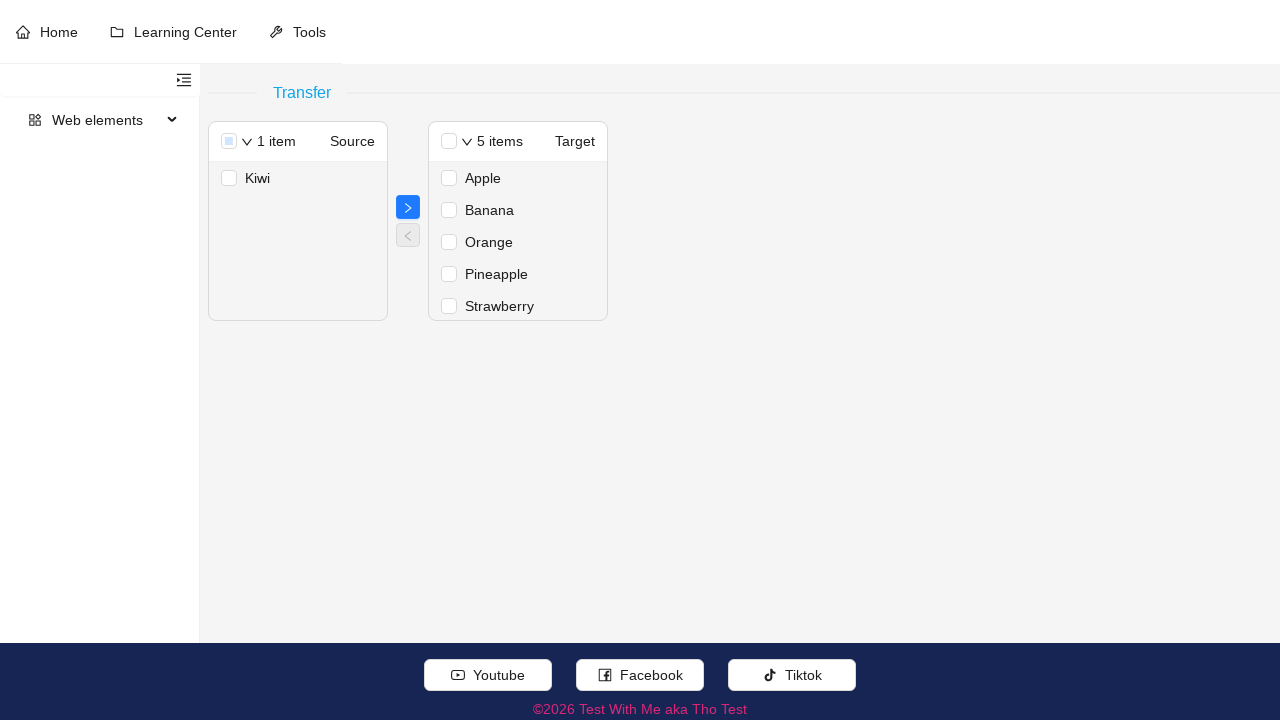

Verified Target panel loaded with transferred items
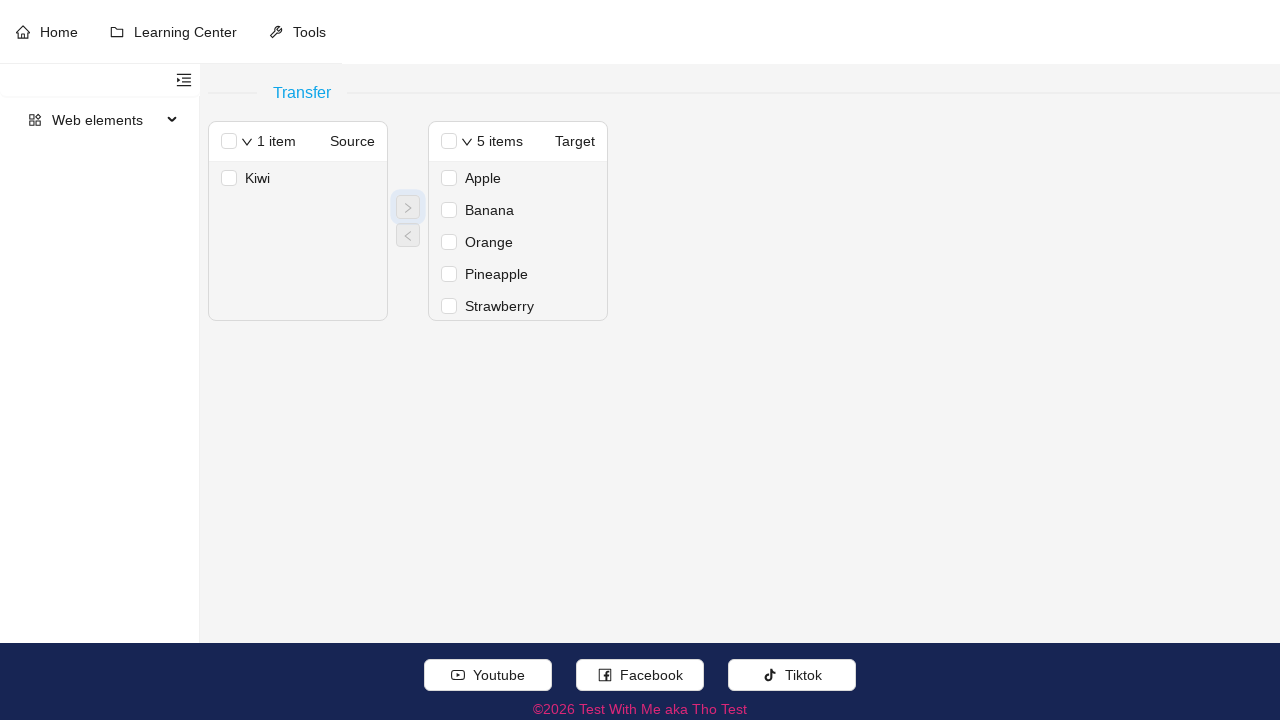

Selected Orange item in Source panel at (518, 242) on //li[contains(concat(' ',normalize-space(@class),' '),' ant-transfer-list-conten
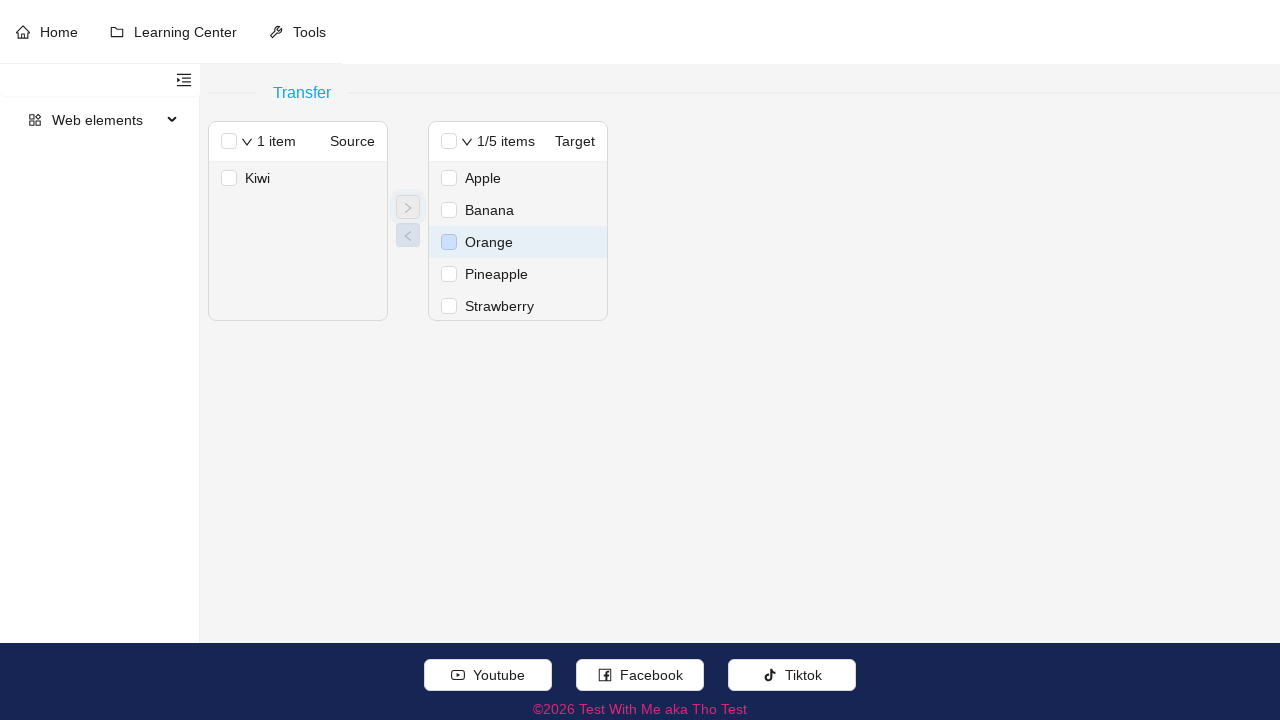

Selected Pineapple item in Source panel at (518, 274) on //li[contains(concat(' ',normalize-space(@class),' '),' ant-transfer-list-conten
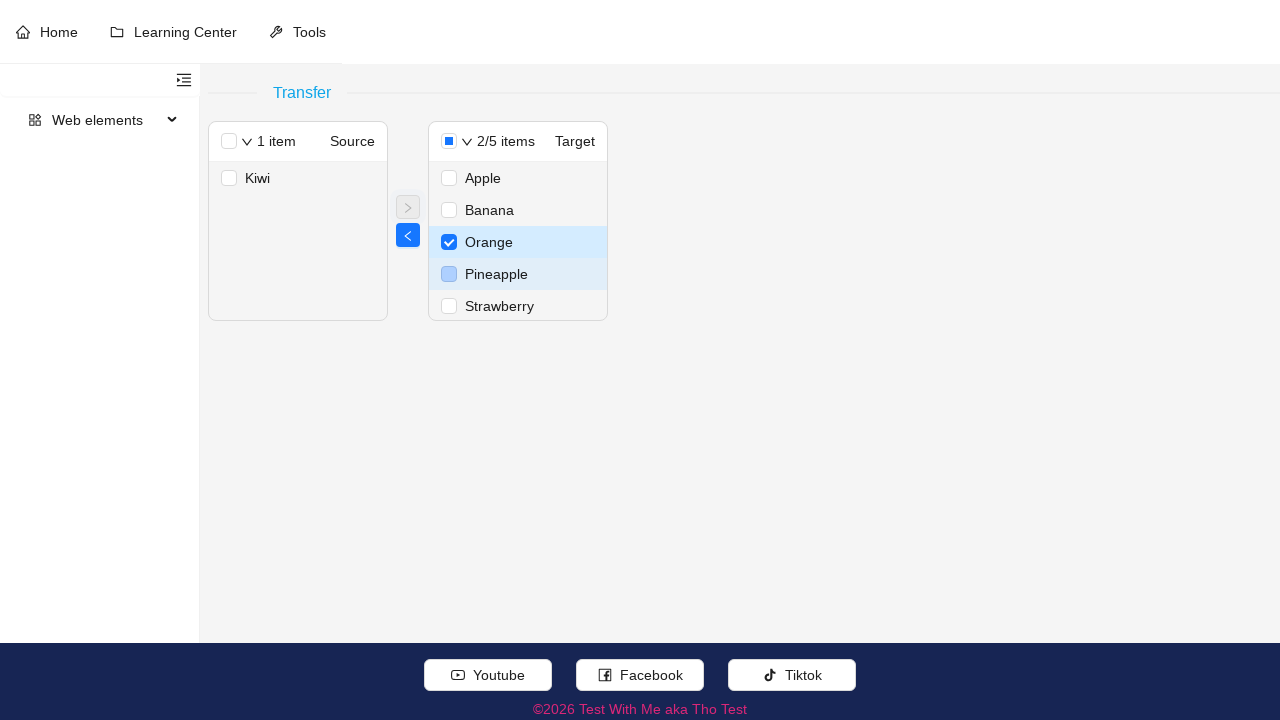

Clicked move left button to transfer Orange and Pineapple back to Source panel at (408, 235) on //button[.//span[contains(concat(' ',normalize-space(@class),' '),' anticon-left
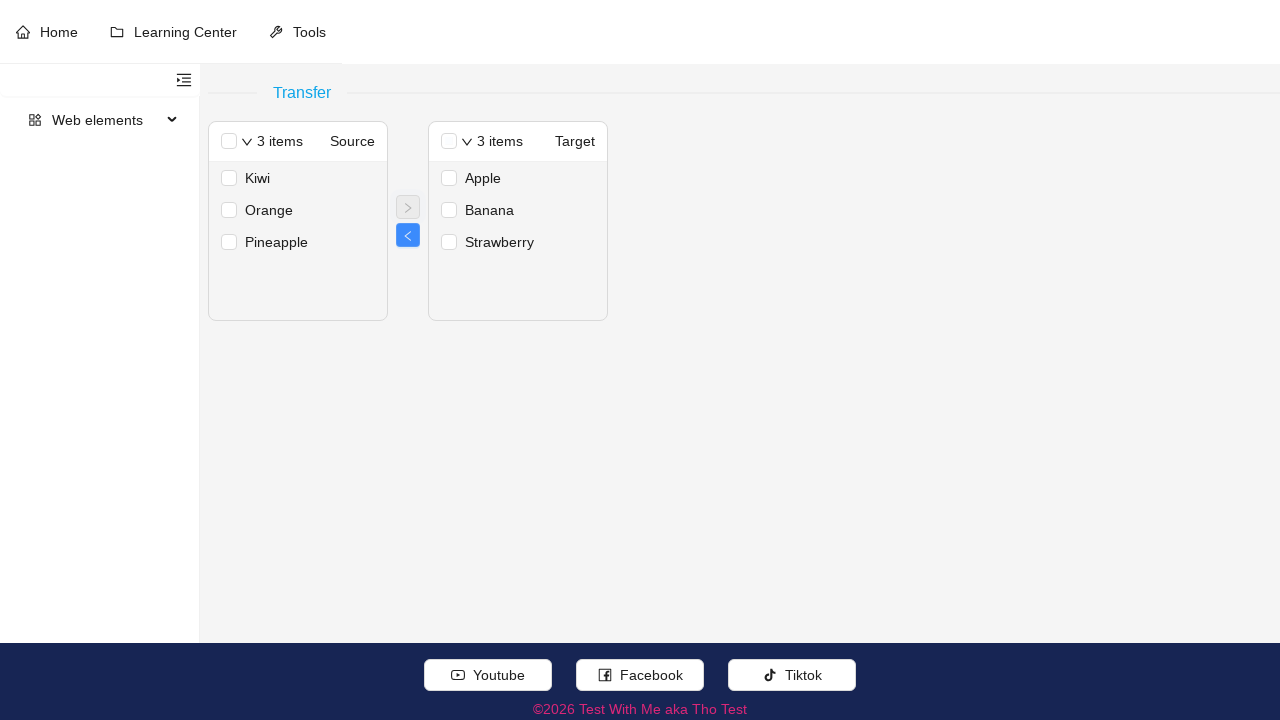

Verified Source panel loaded with transferred items back
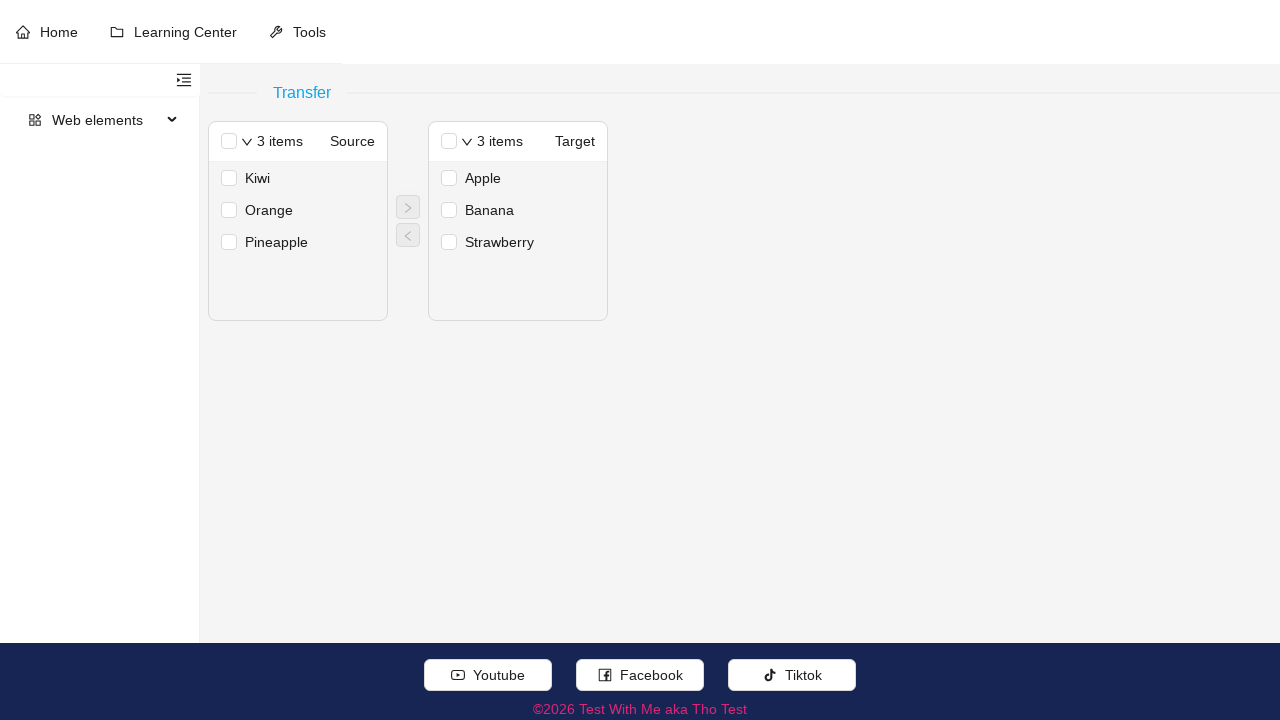

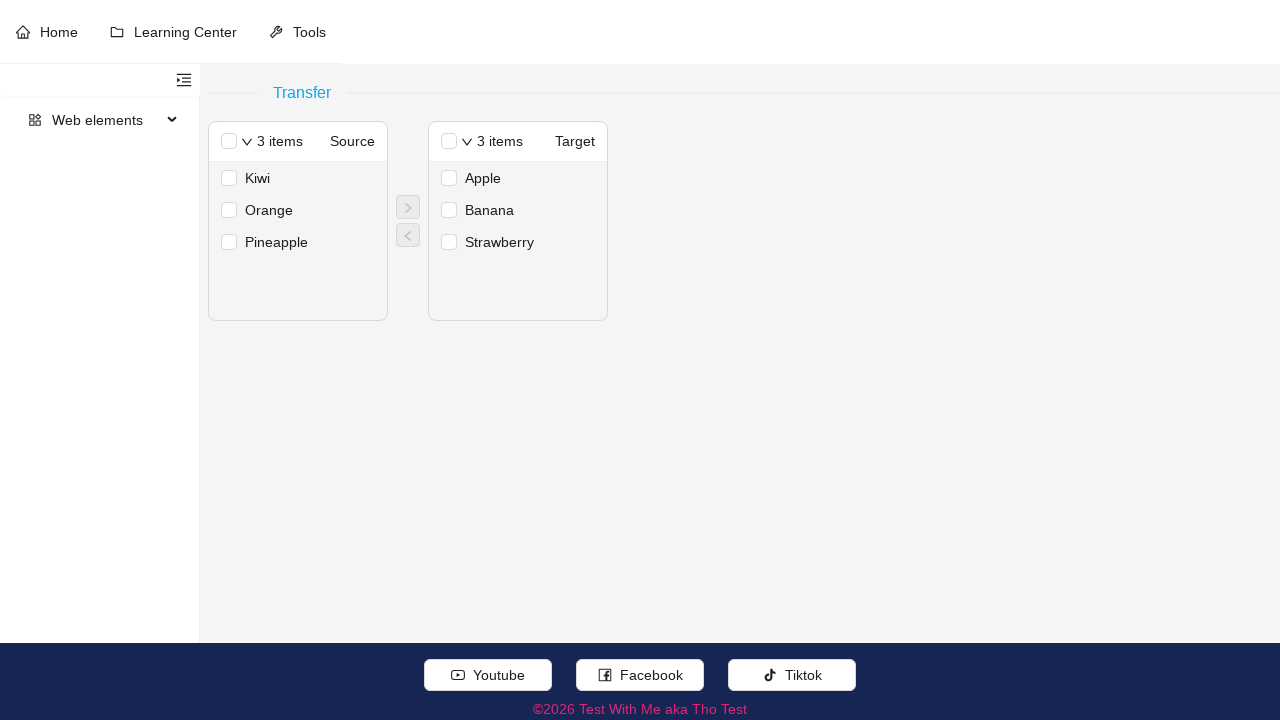